Tests the firstname input field by clicking on it and entering a name value.

Starting URL: https://alada.vn/tai-khoan/dang-ky.html

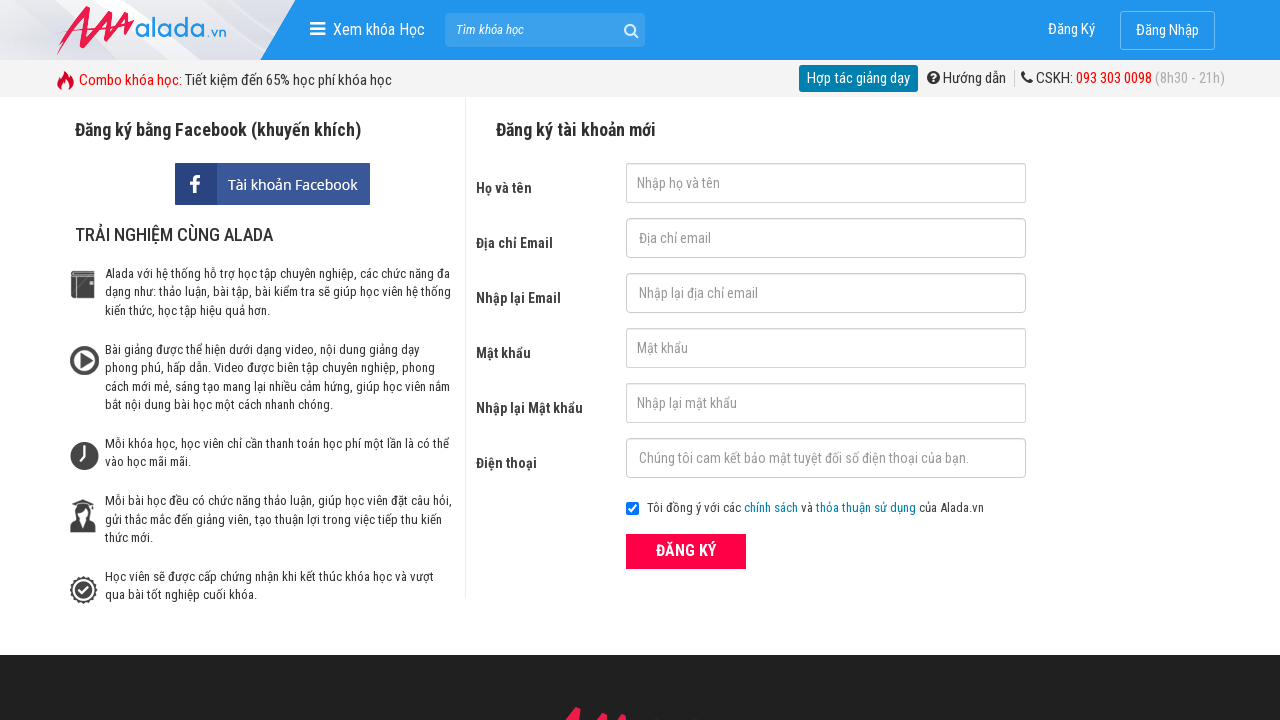

Clicked on the firstname input field at (826, 183) on input#txtFirstname
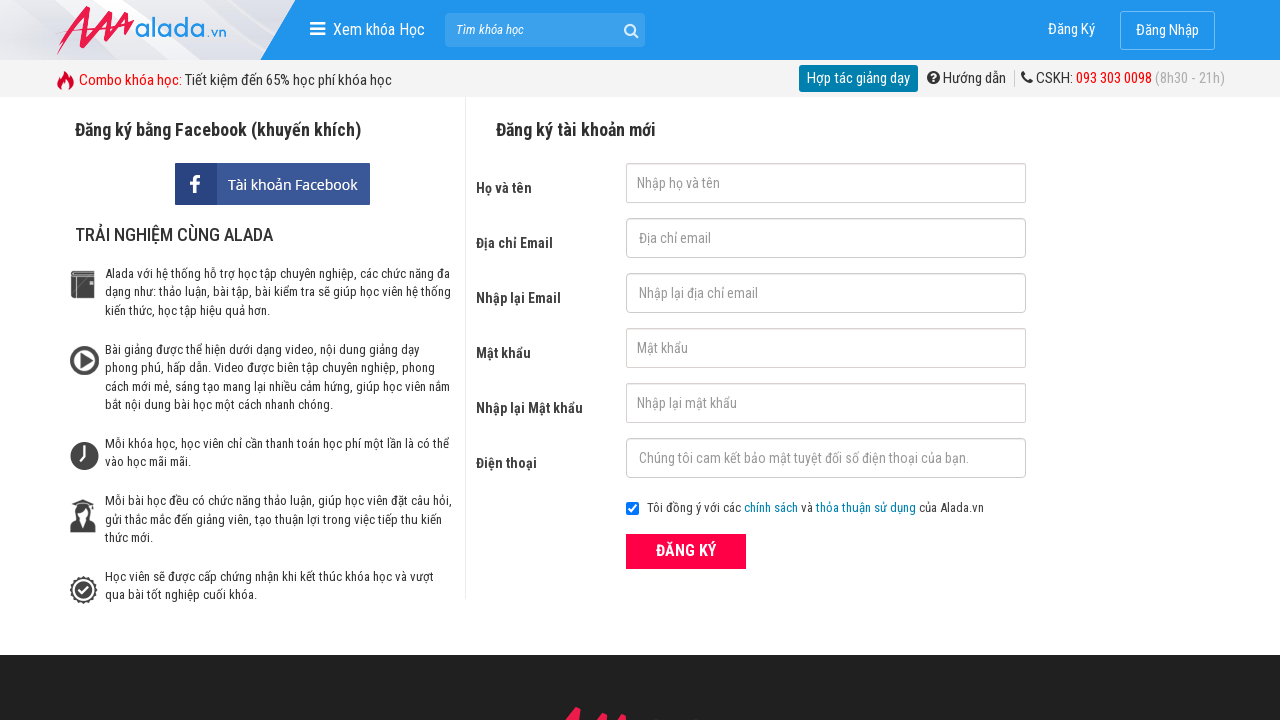

Filled firstname field with 'pham xuan le' on input#txtFirstname
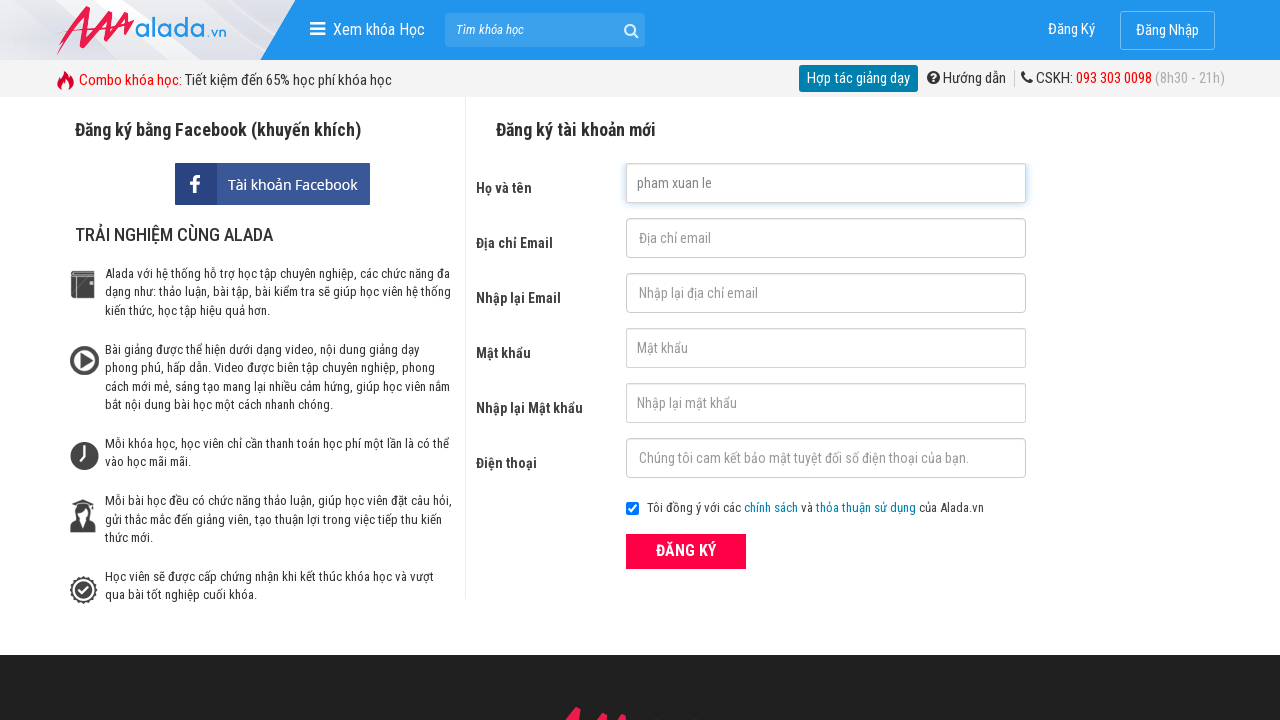

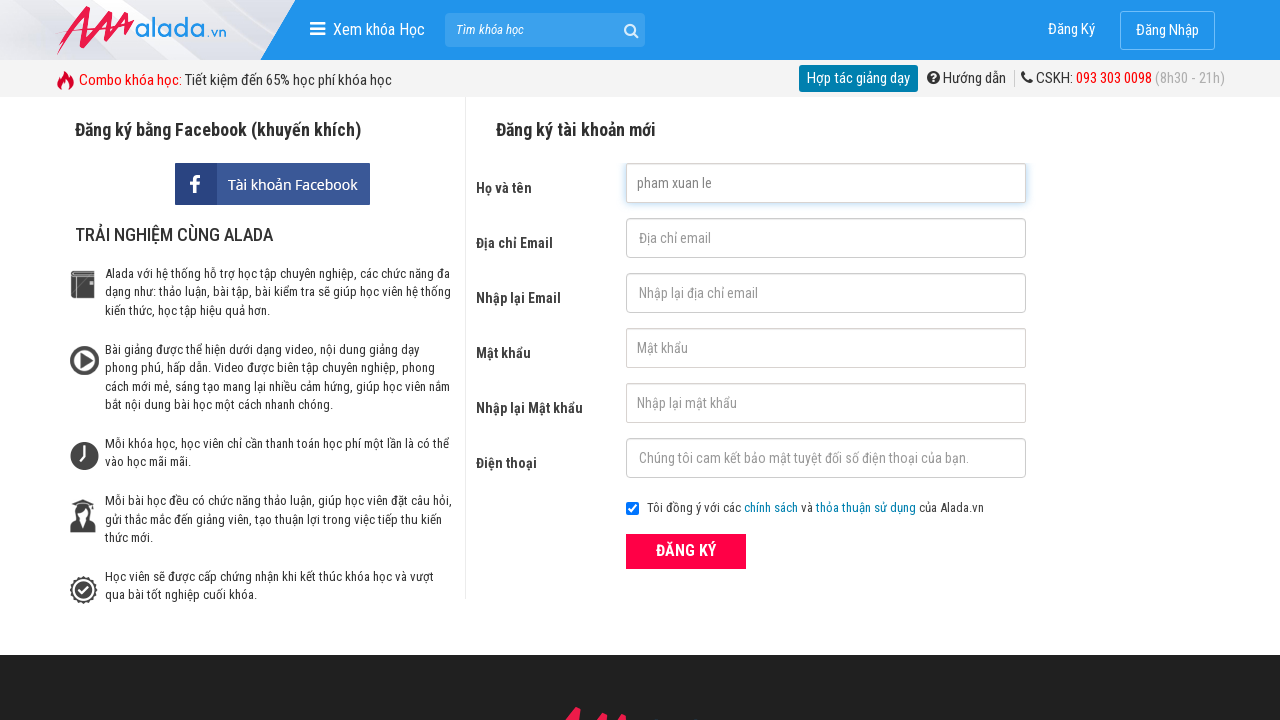